Tests text input functionality on a percent calculator by entering a value and verifying it was entered correctly

Starting URL: http://www.calculator.net/percent-calculator.html

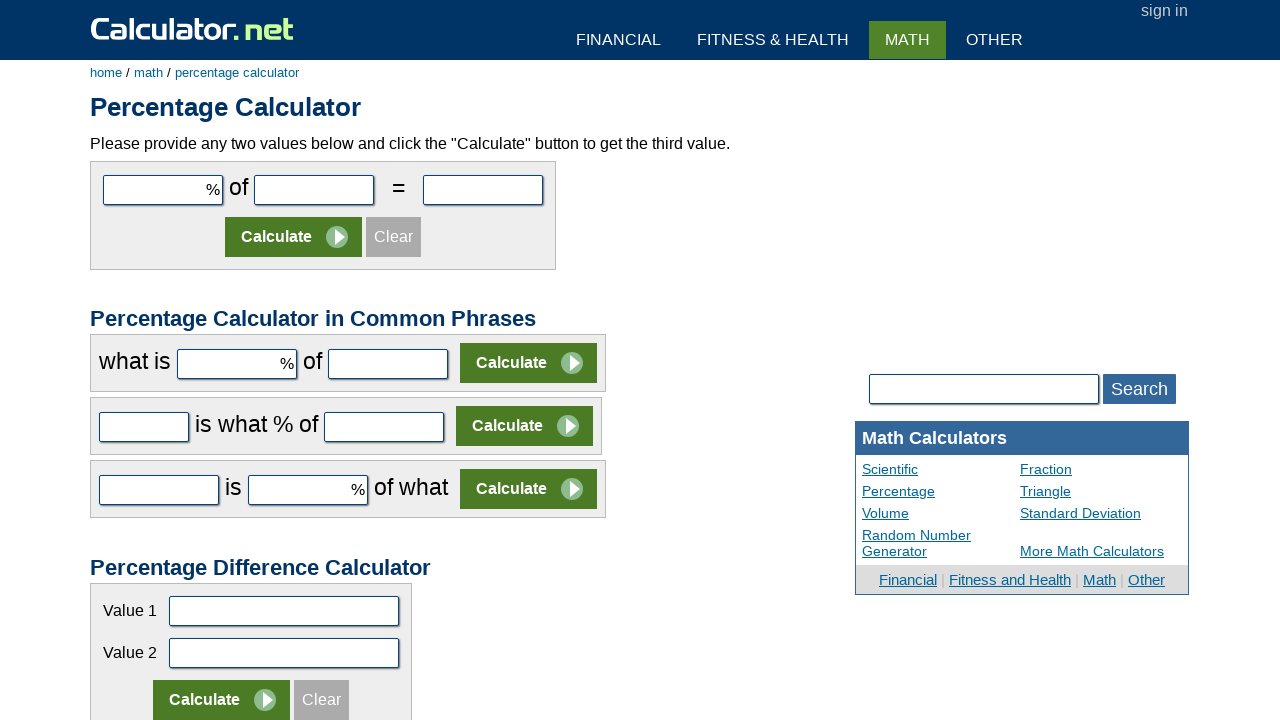

Navigated to percent calculator page
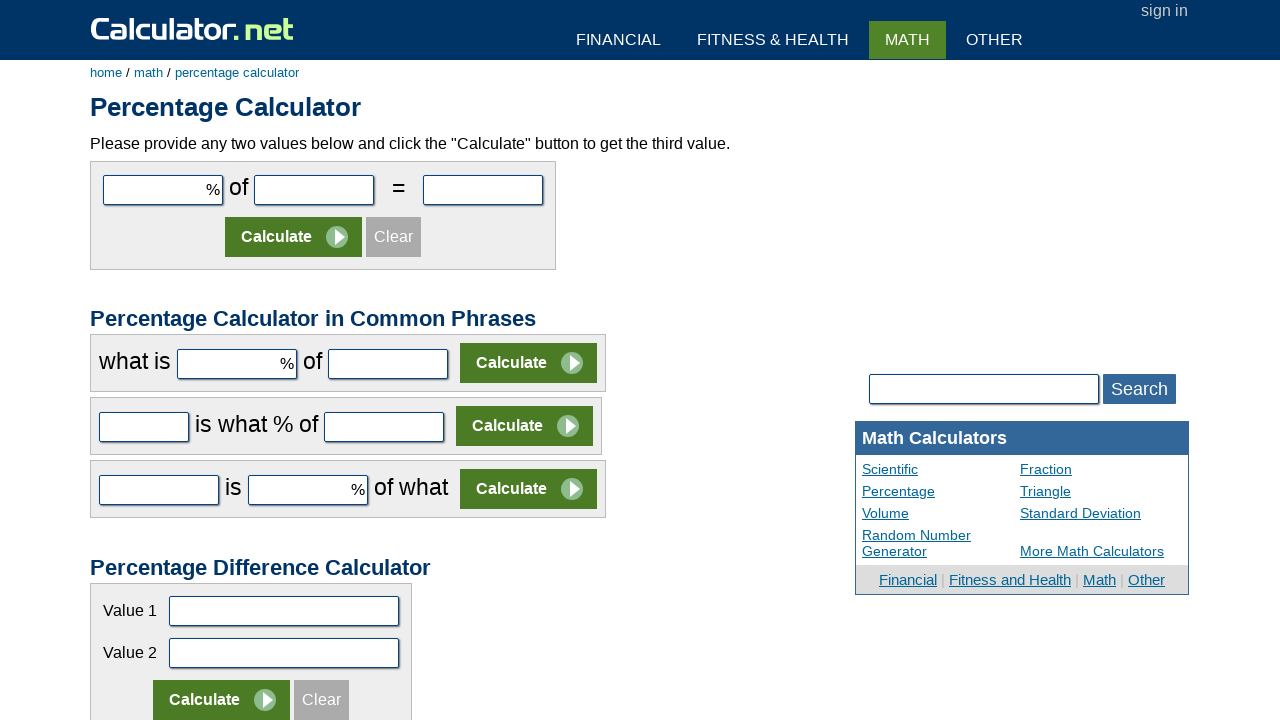

Entered value '10' in the first number field on #cpar1
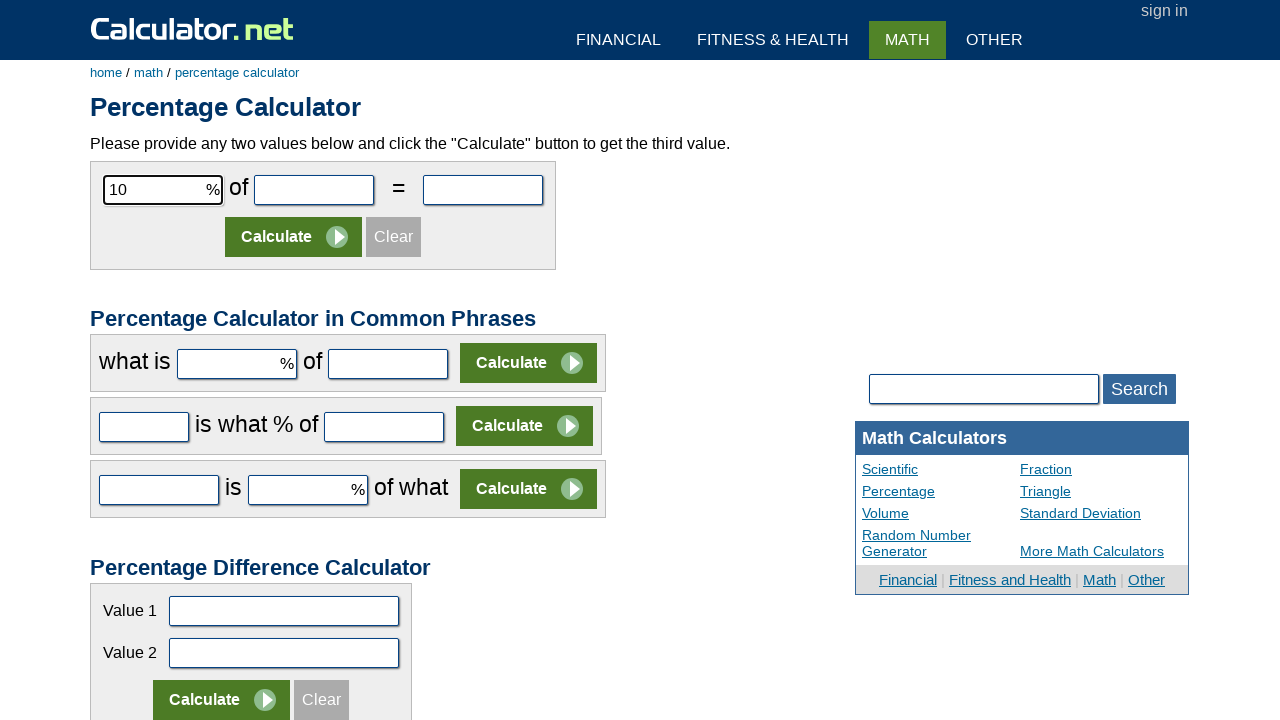

Verified that the first number field contains '10'
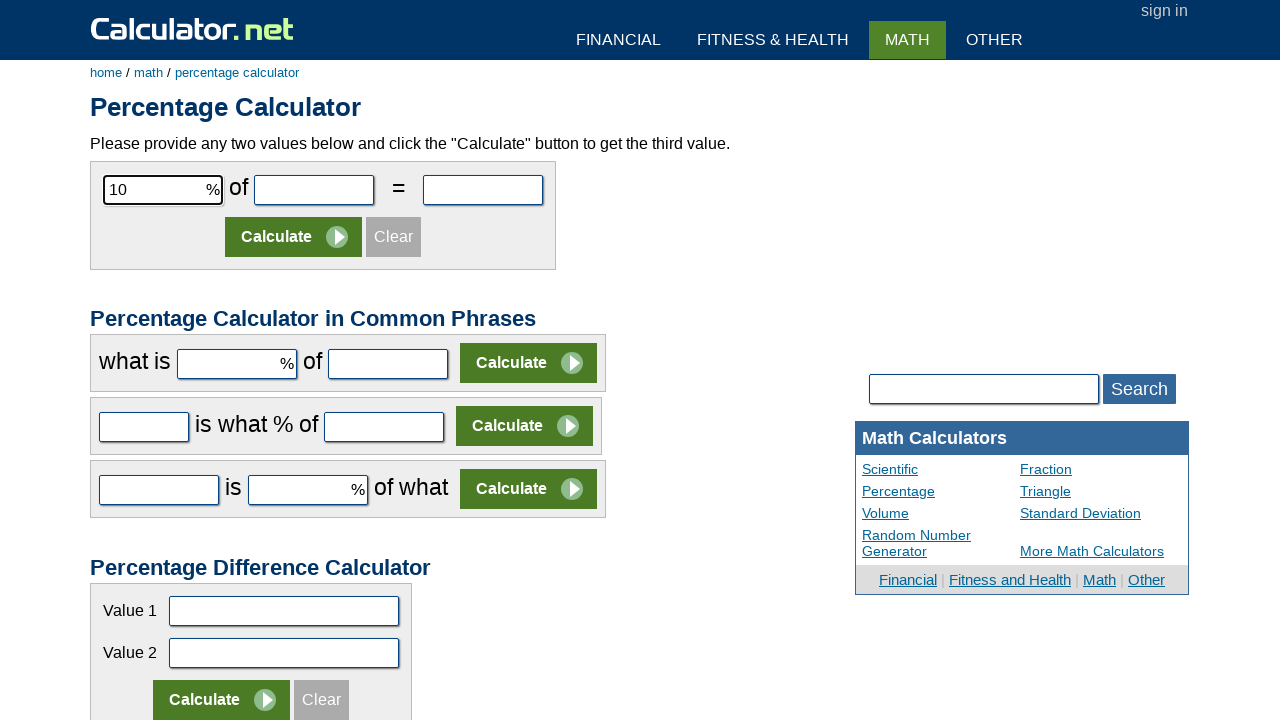

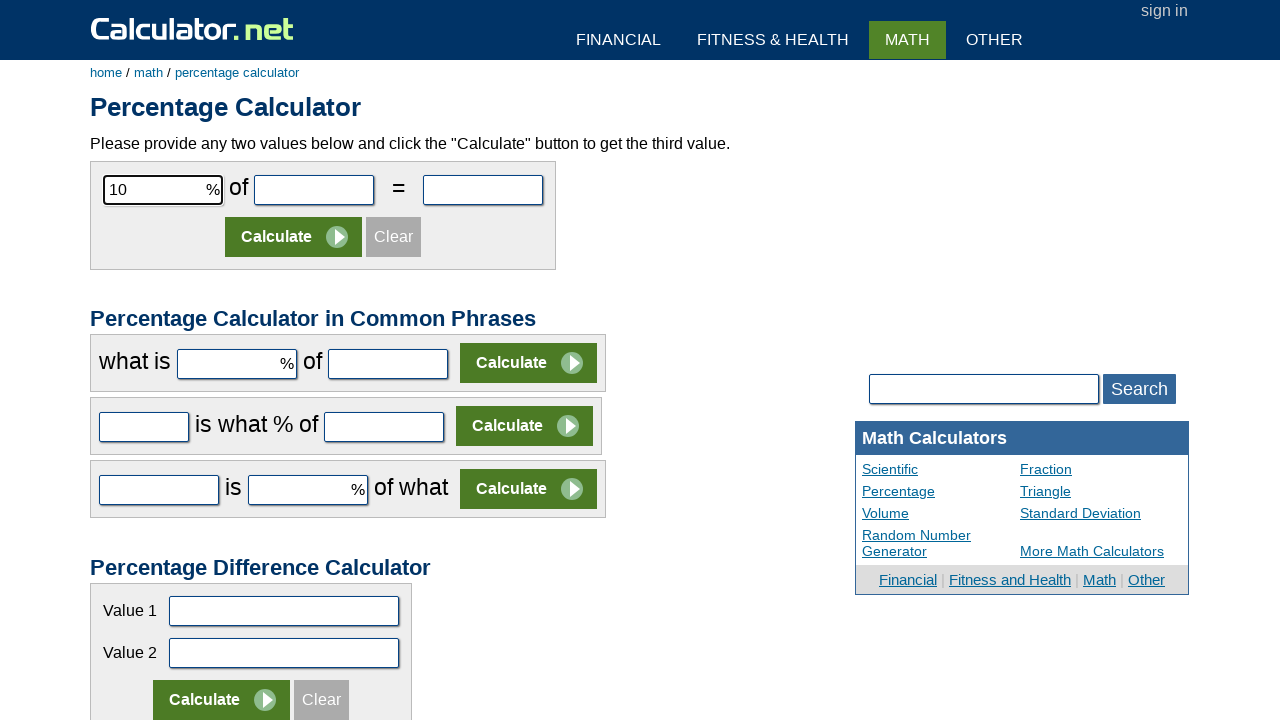